Tests drag and drop functionality on jQueryUI demo page by switching to an iframe and dragging an element onto a droppable target

Starting URL: https://jqueryui.com/droppable/

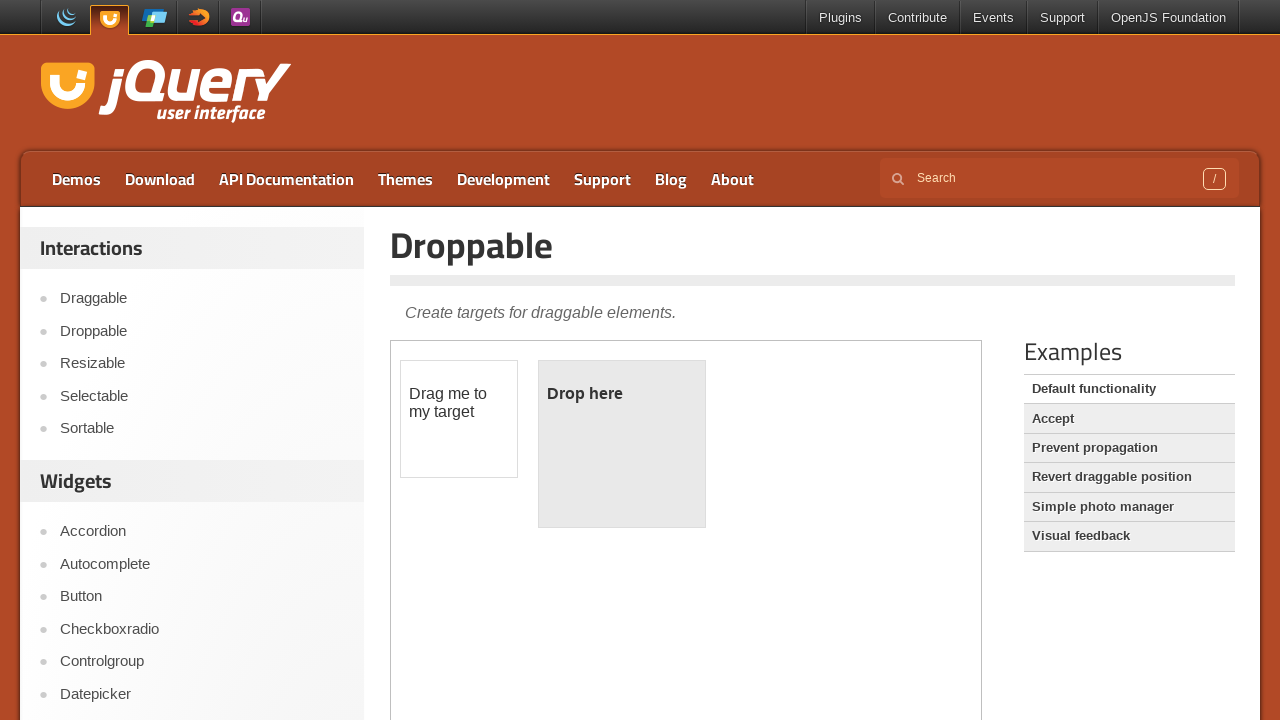

Located the demo iframe for drag and drop test
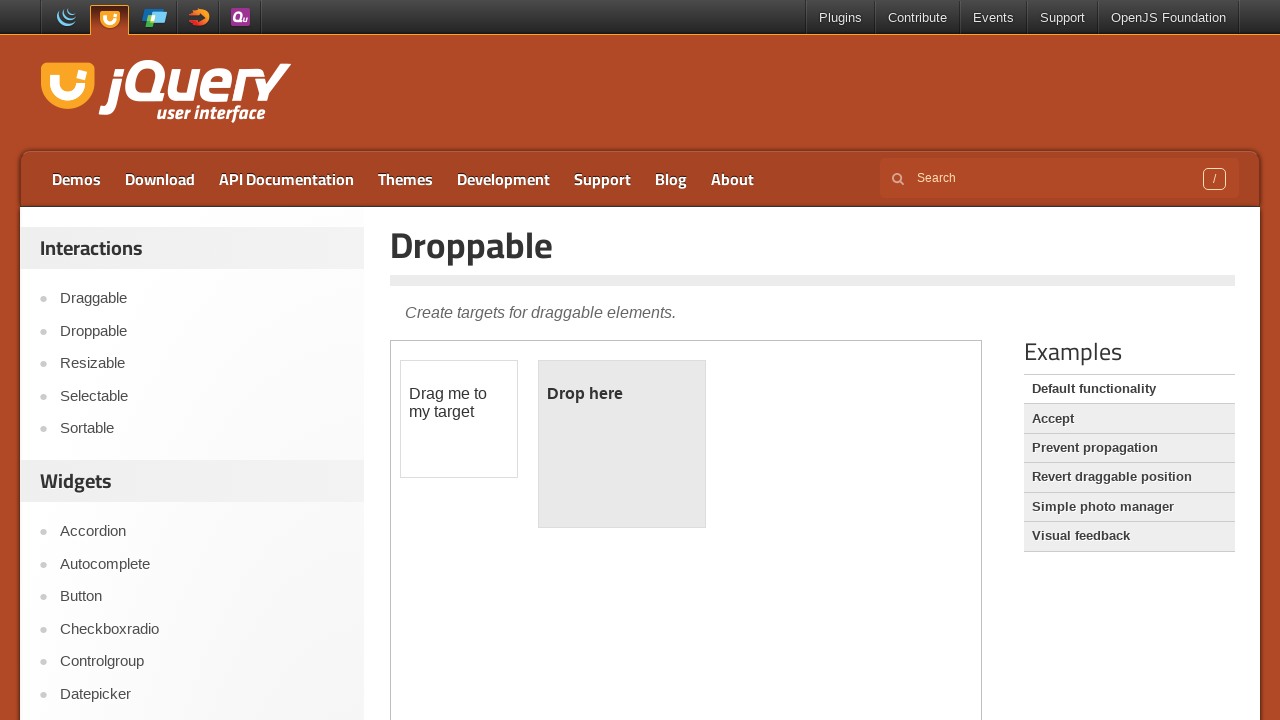

Located the draggable element within the iframe
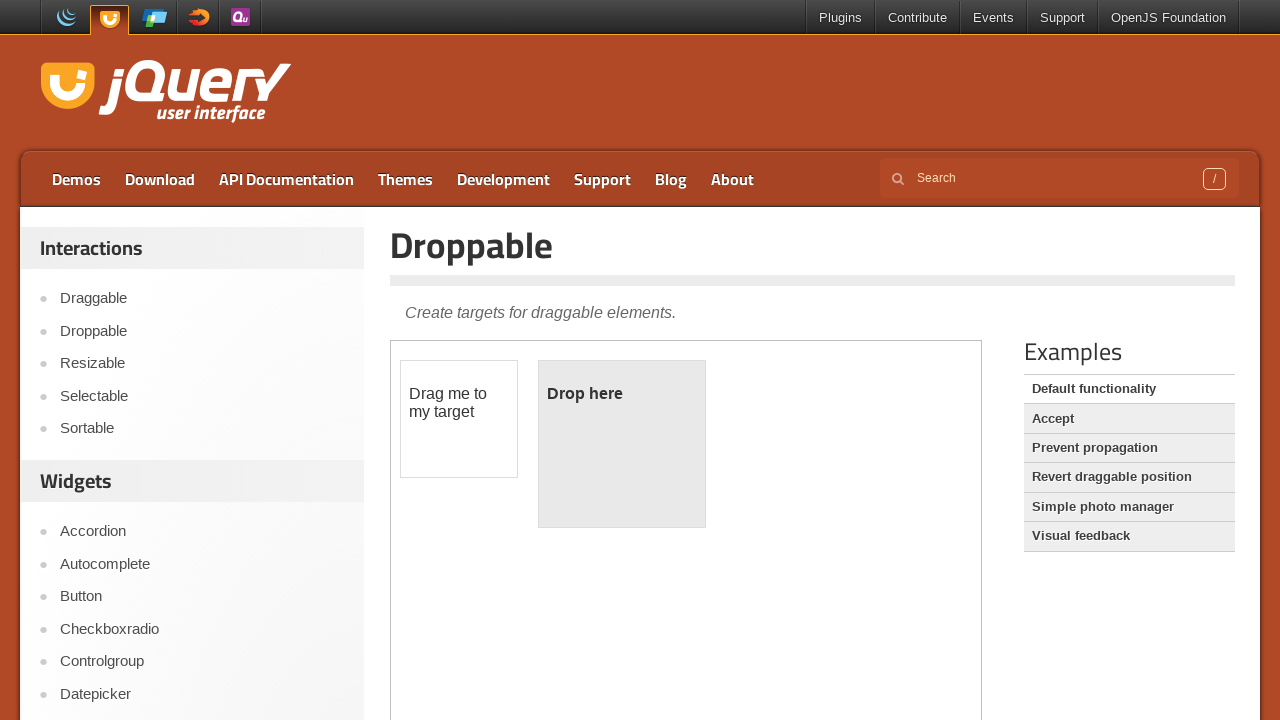

Located the droppable target element within the iframe
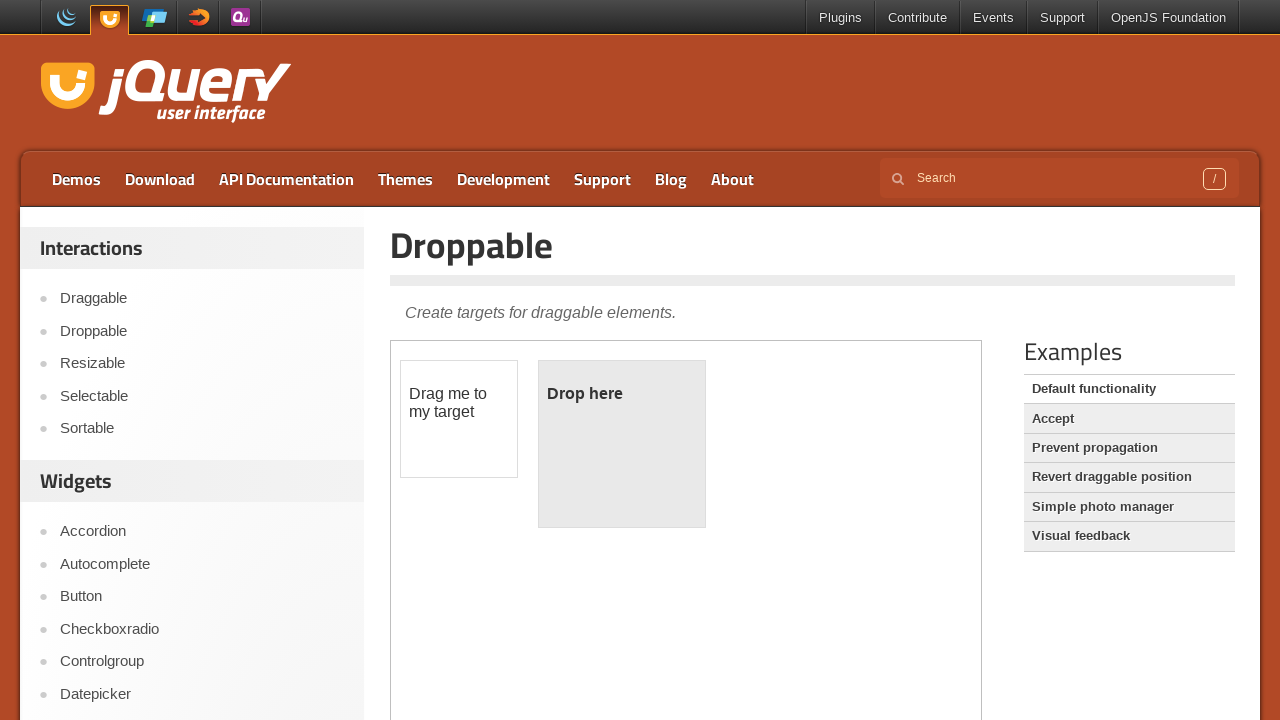

Dragged the draggable element onto the droppable target at (622, 444)
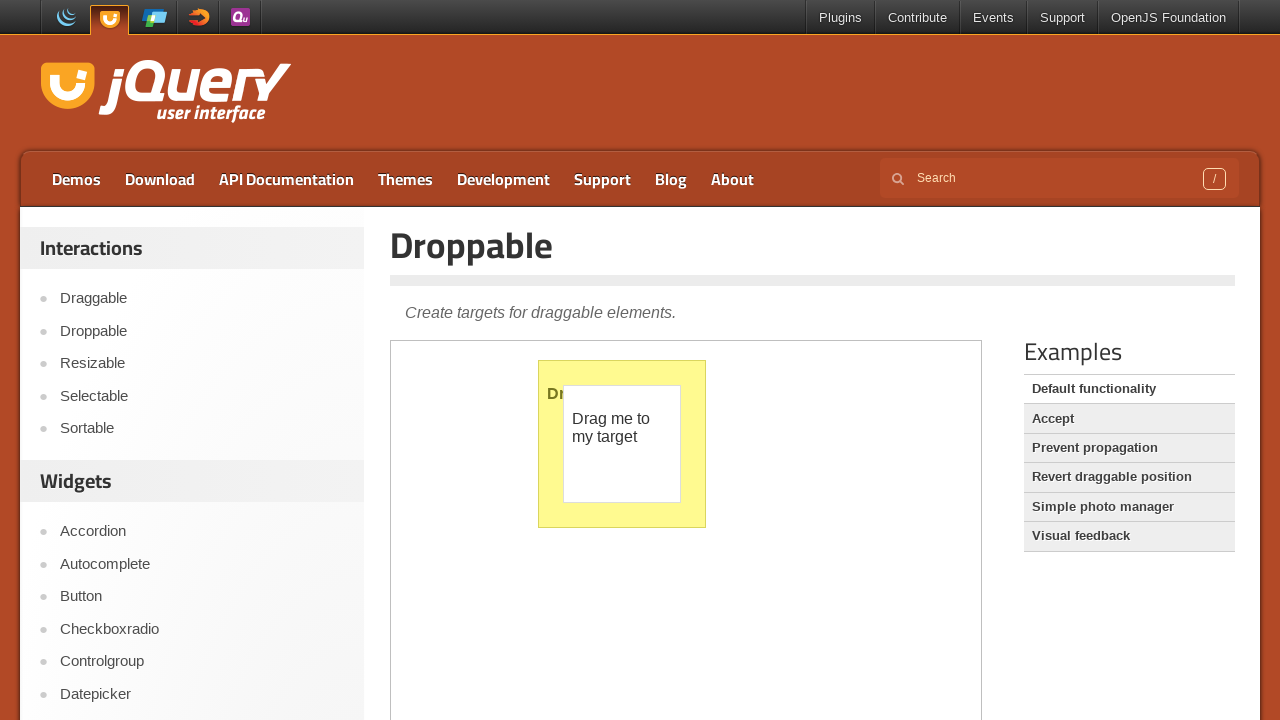

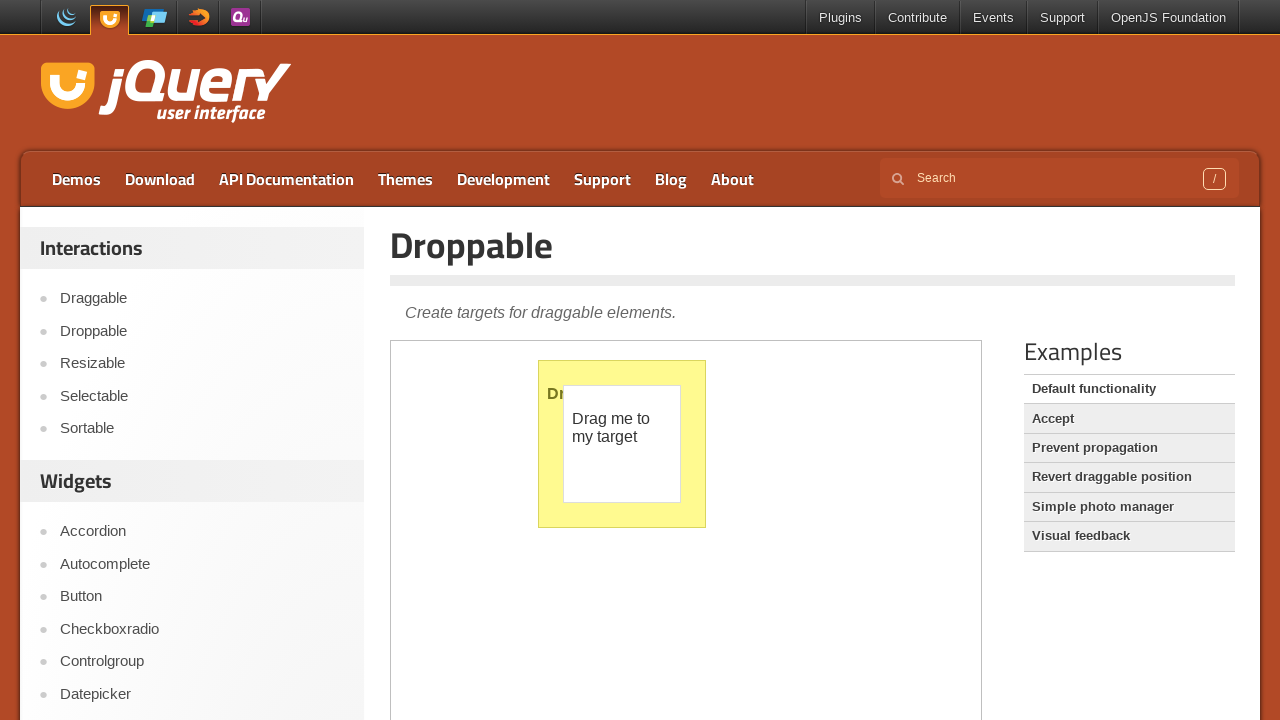